Tests iframe switching functionality by navigating to W3Schools Try It editor, switching to the result iframe, clicking a button inside it, then switching back to the main content and clicking the theme change link.

Starting URL: https://www.w3schools.com/js/tryit.asp?filename=tryjs_myfirst

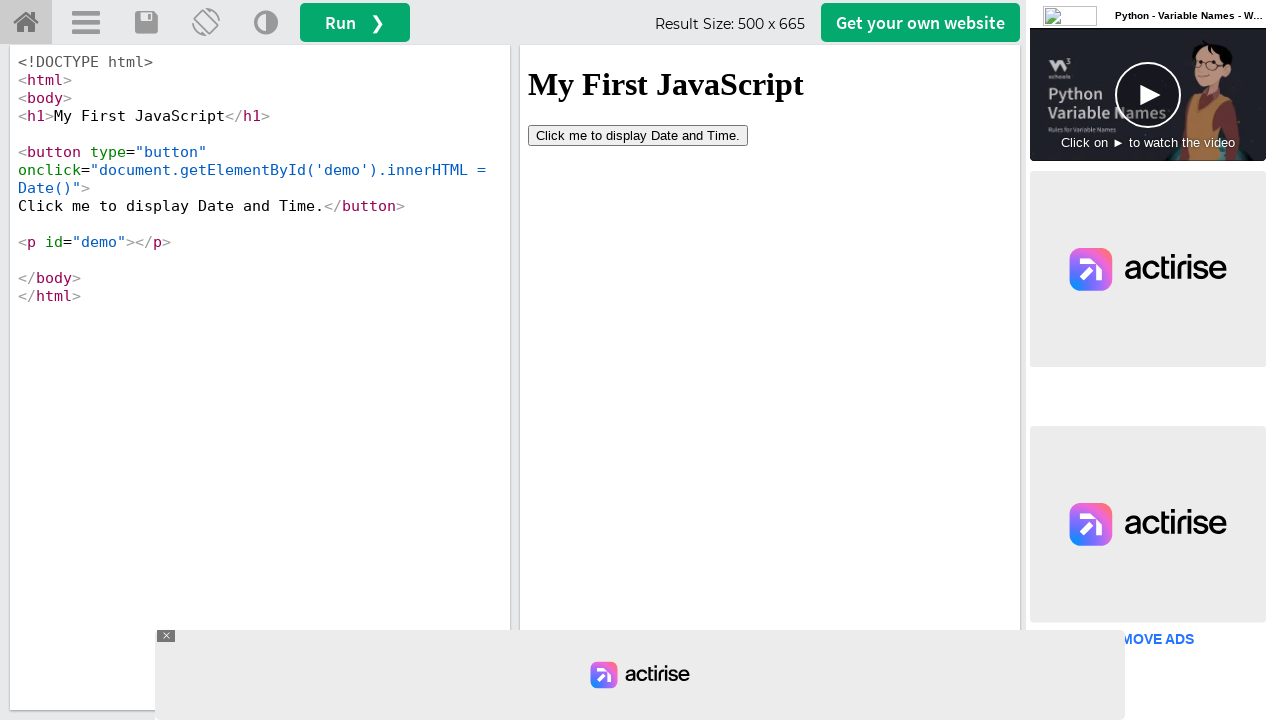

Set viewport size to 1920x1080
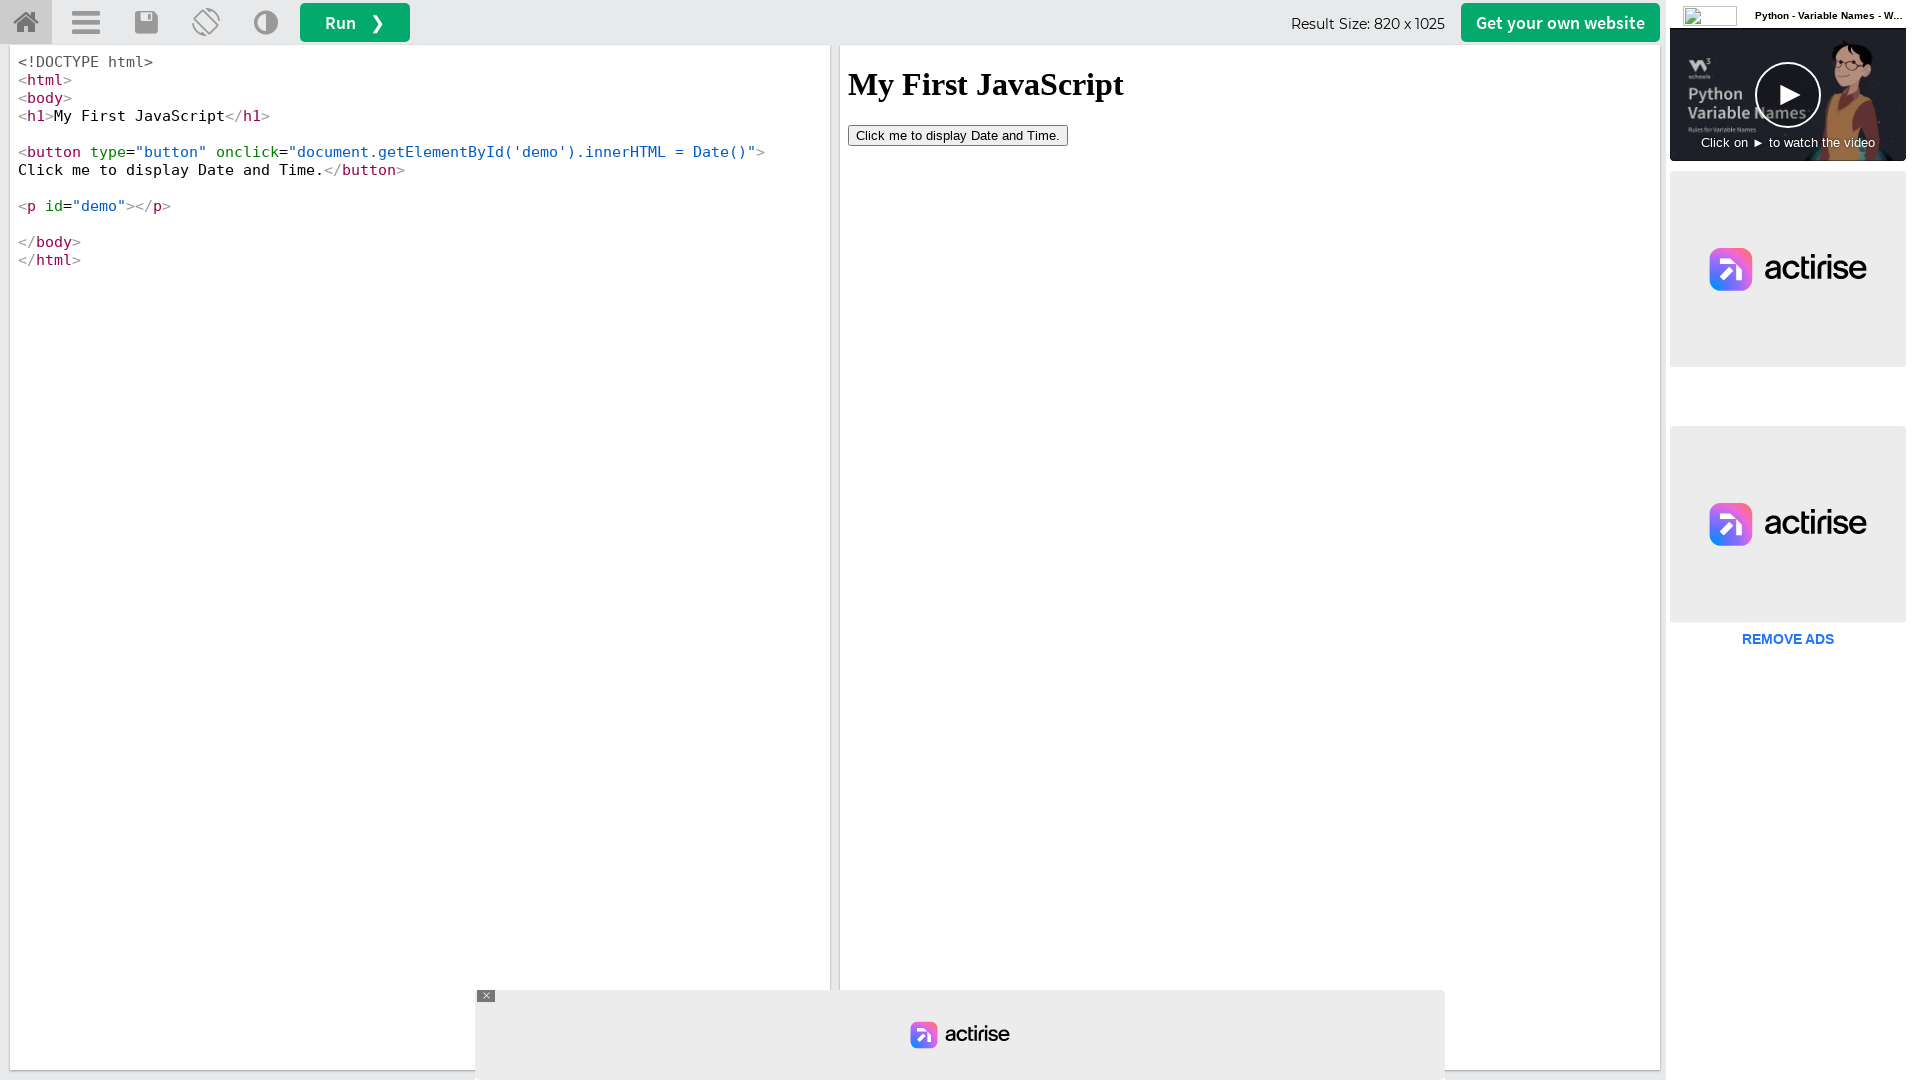

Waited for iframe#iframeResult to load
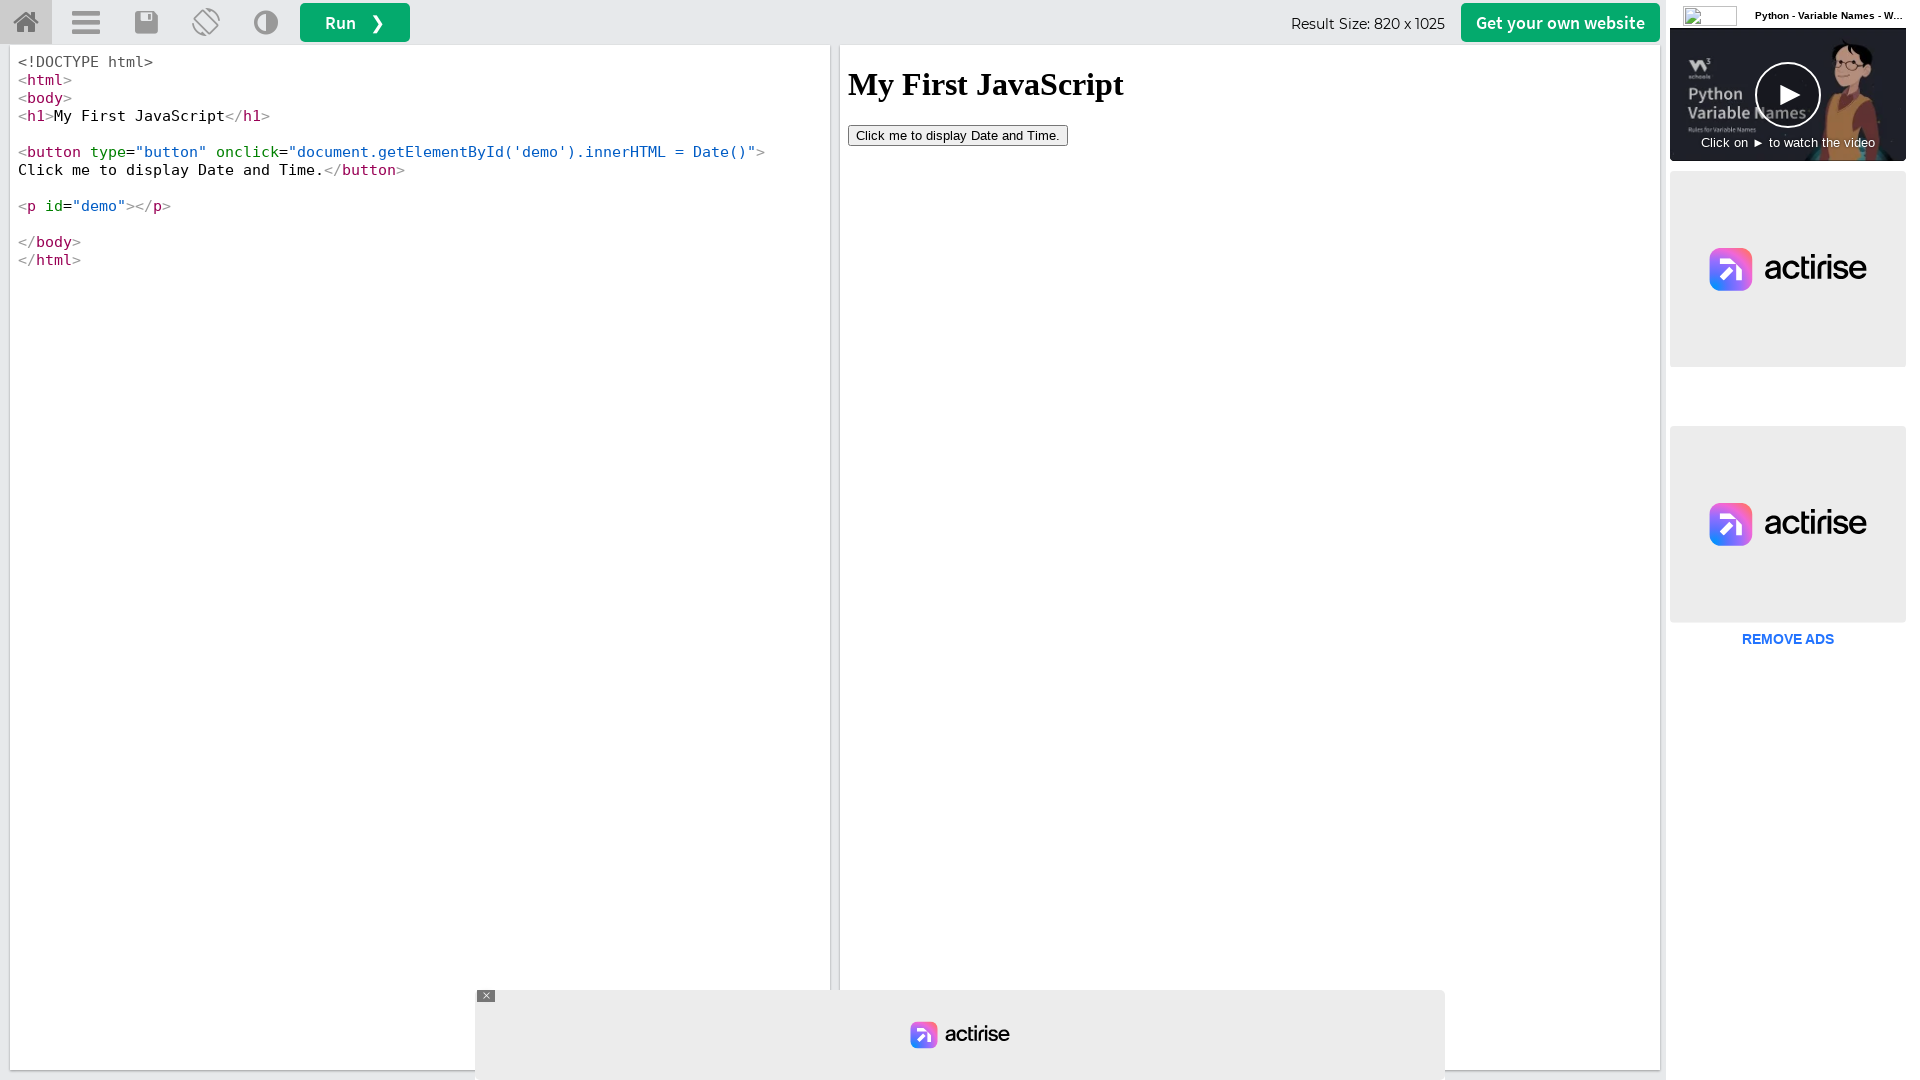

Located the result iframe
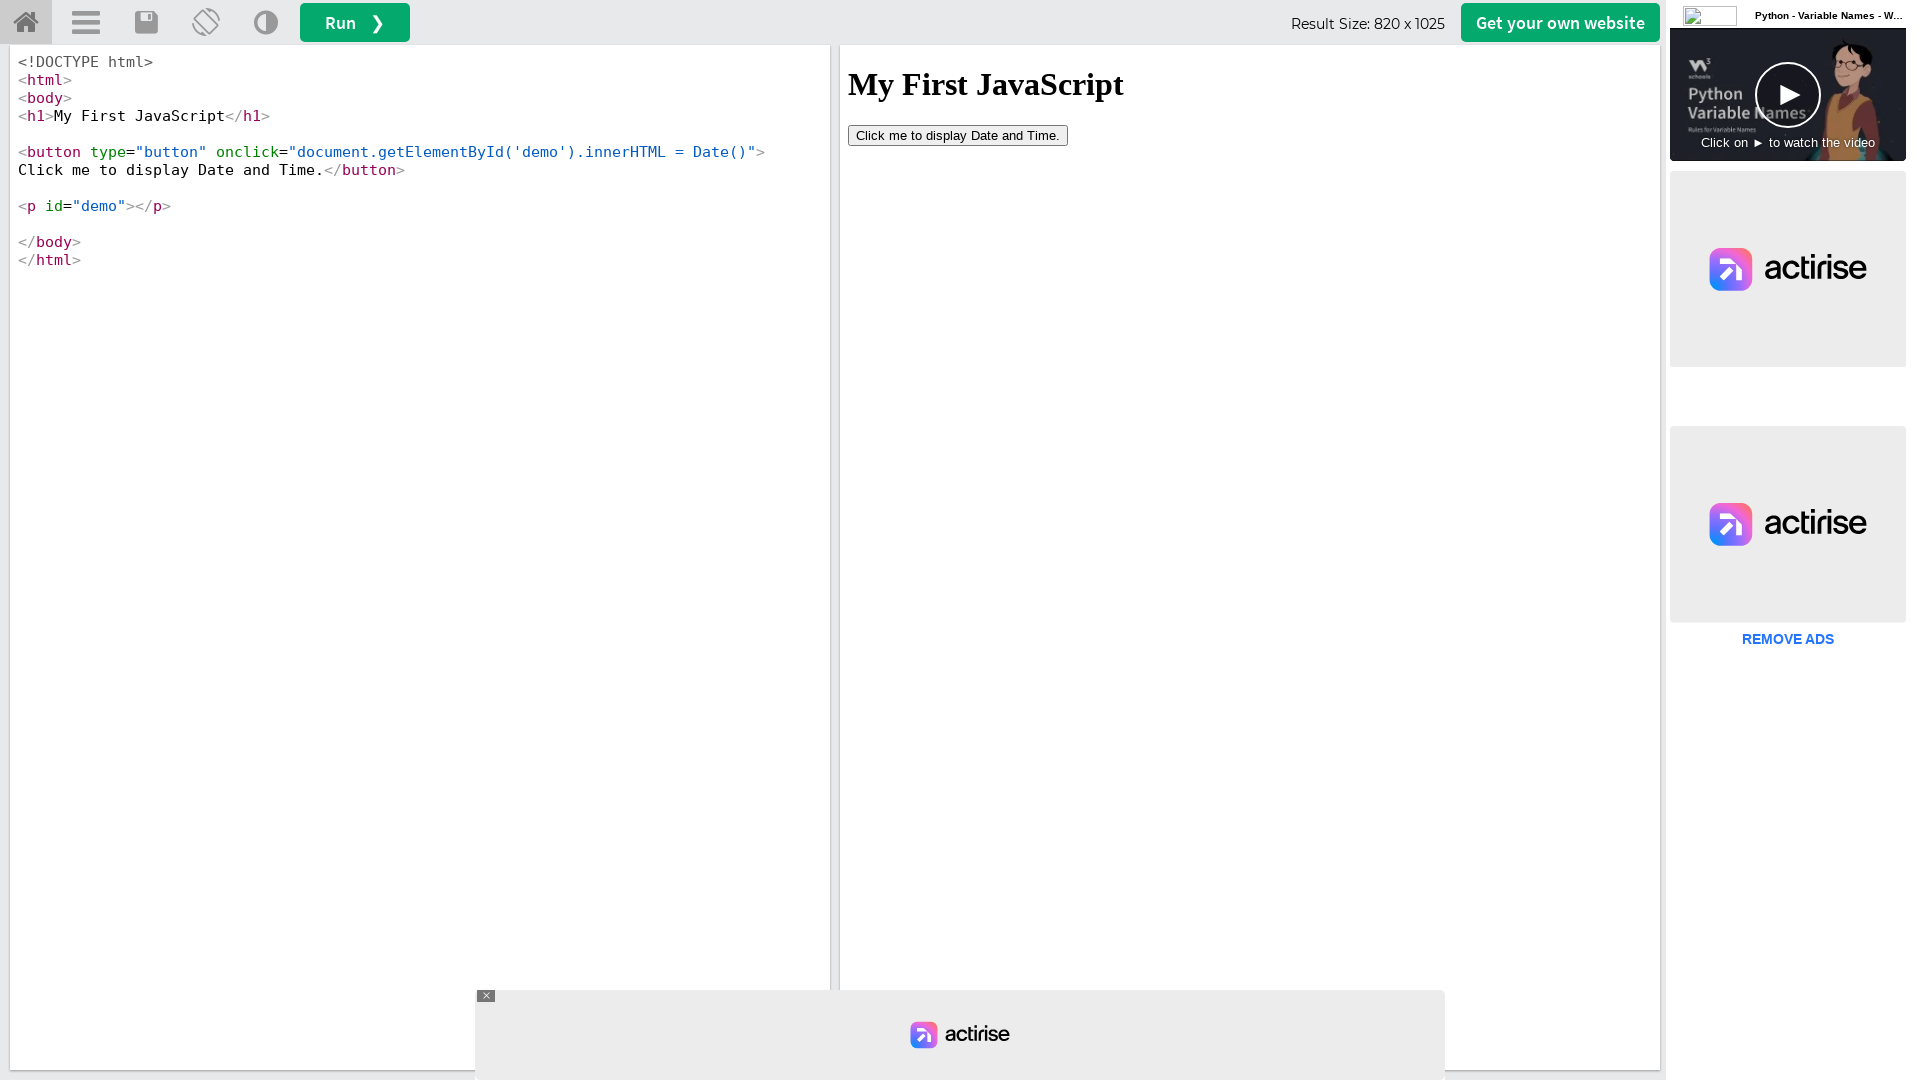

Clicked button inside the result iframe at (958, 135) on #iframeResult >> internal:control=enter-frame >> button[type='button']
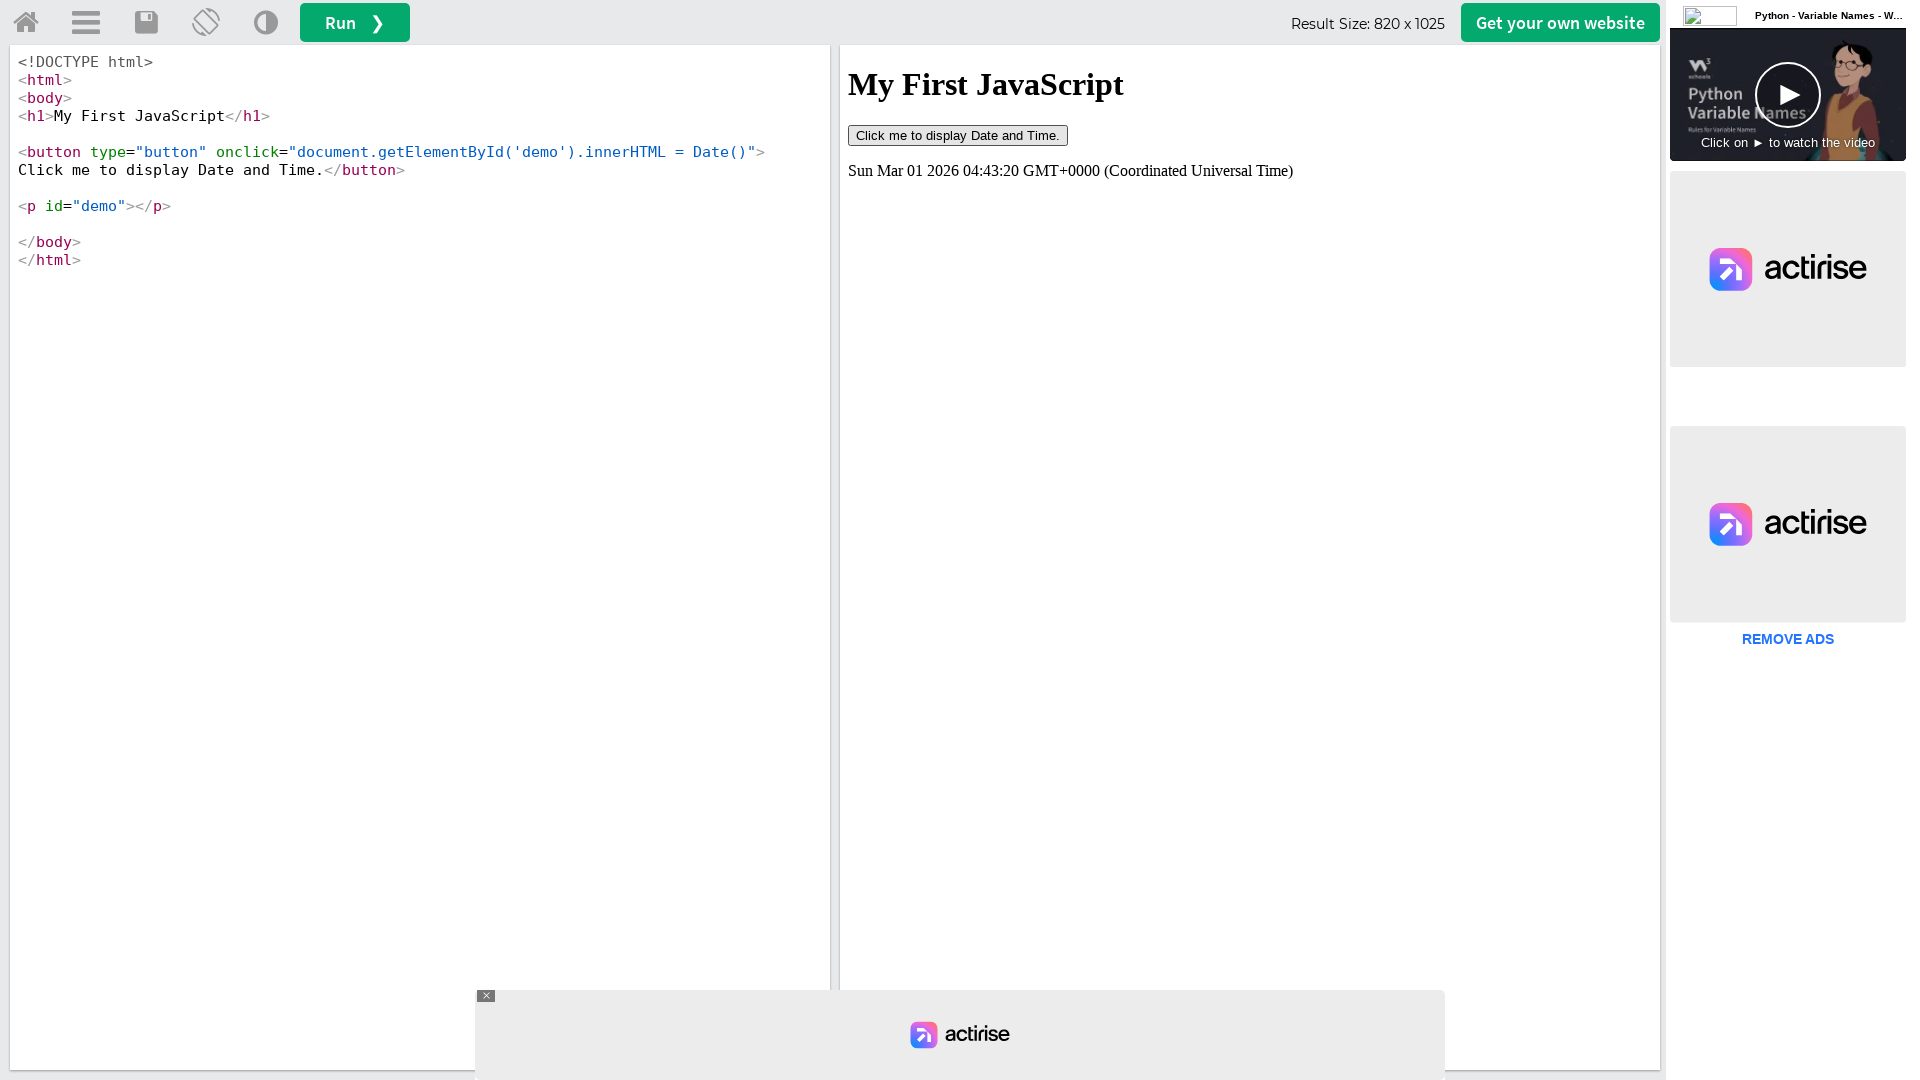

Clicked 'Change Theme' link in main content at (266, 23) on (//a[@title='Change Theme'])[1]
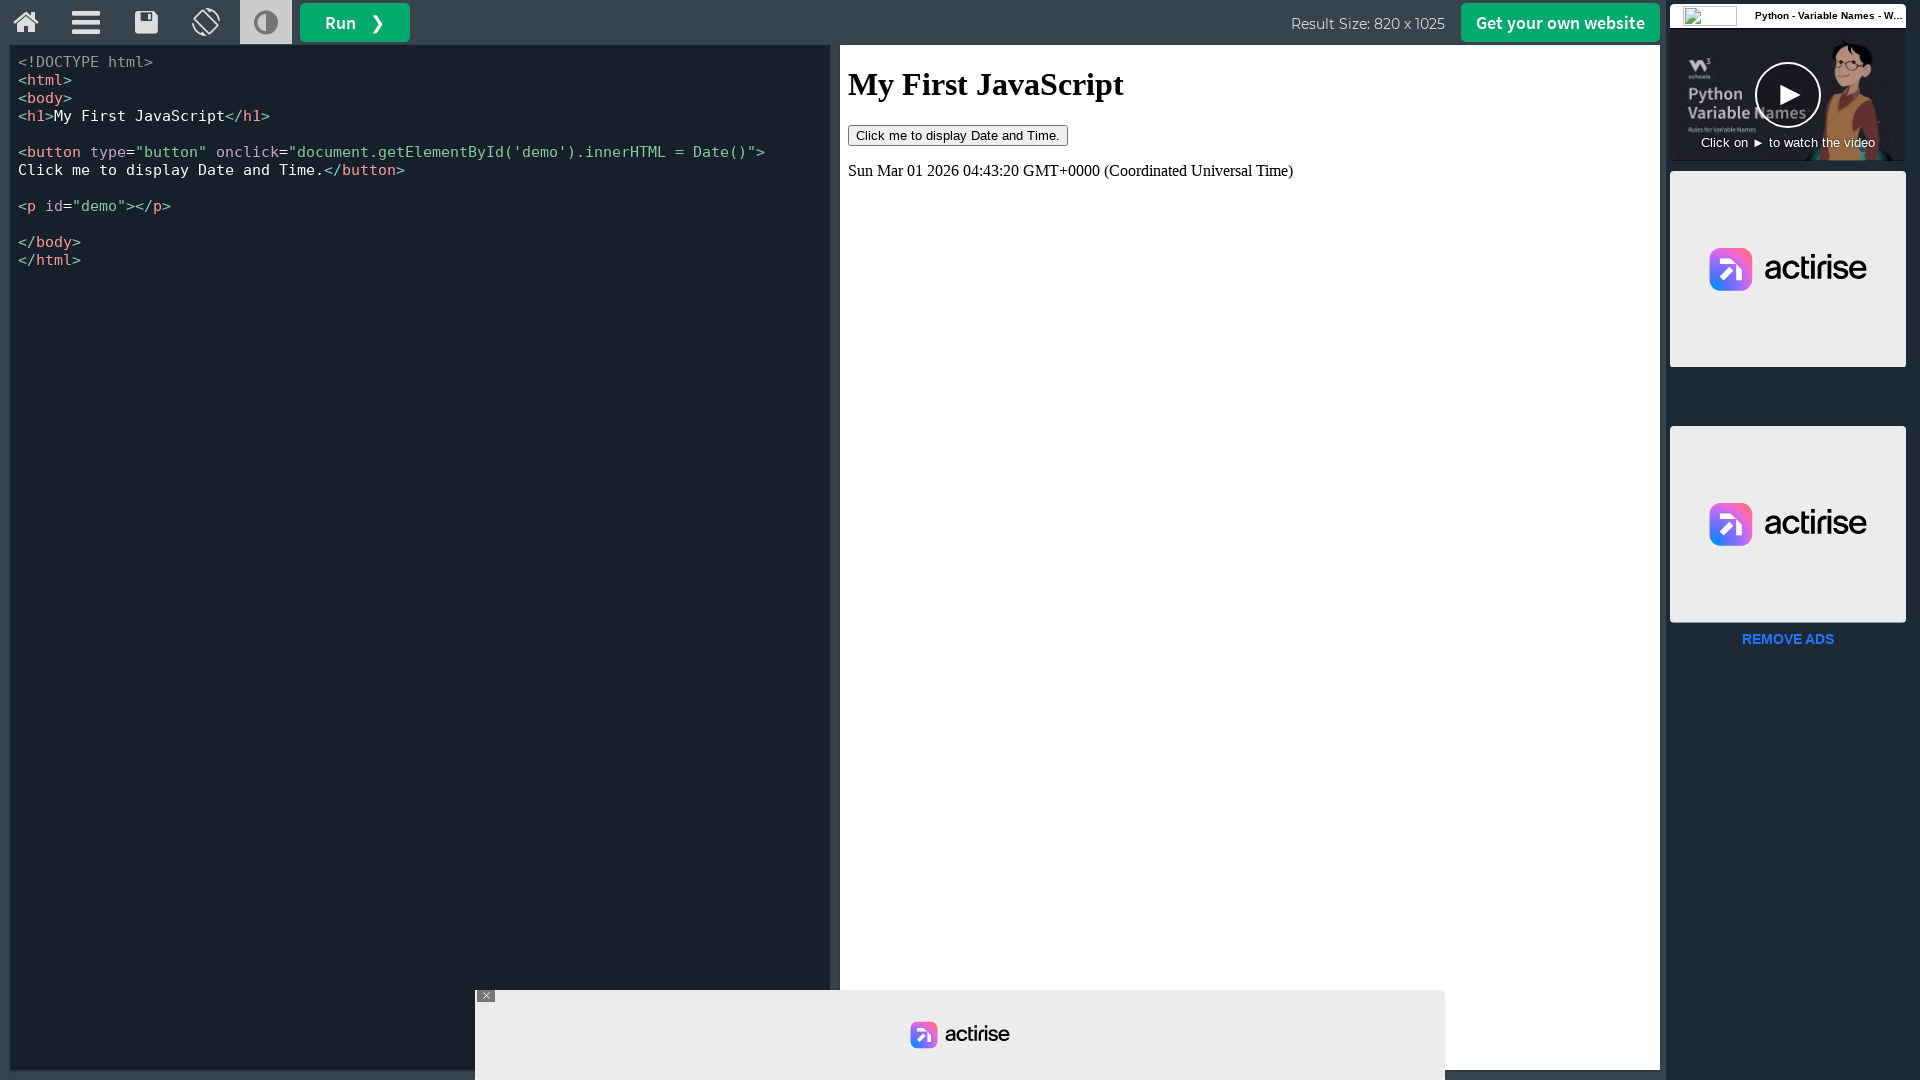

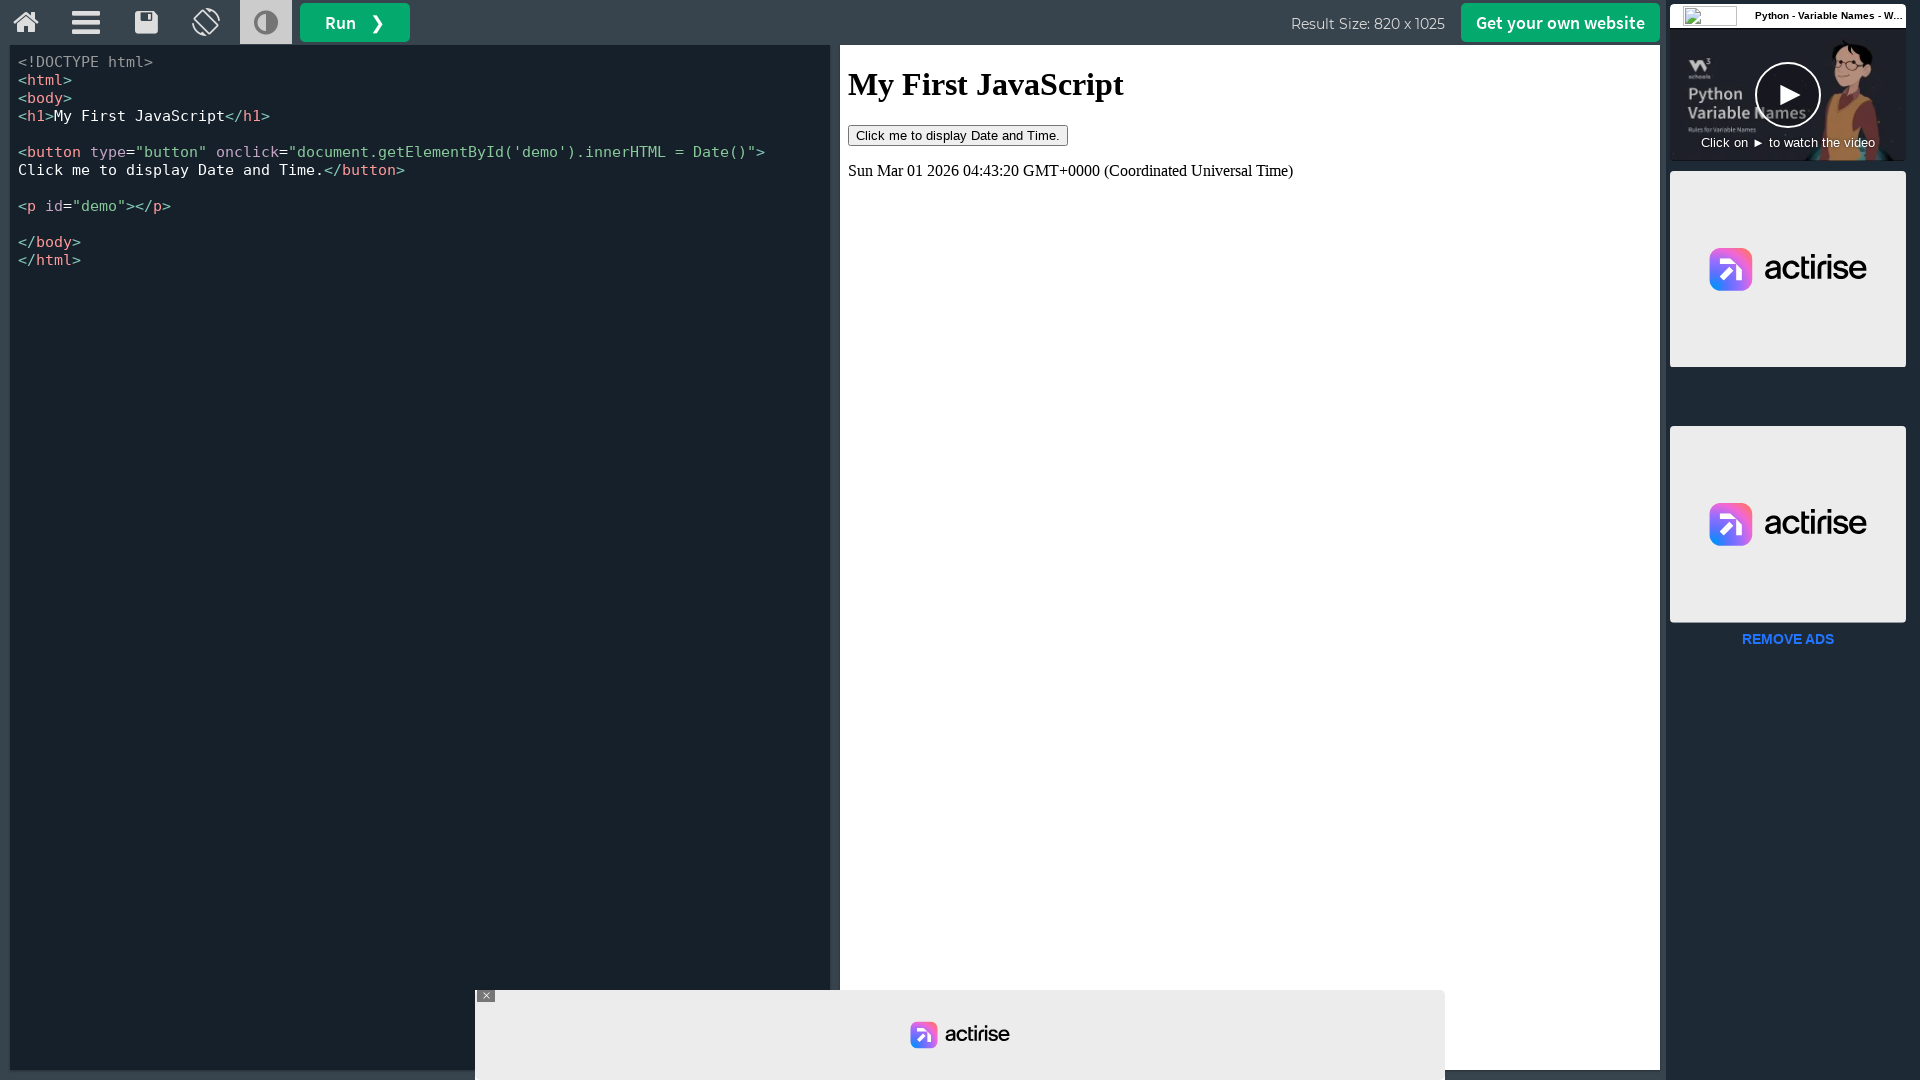